Tests the calculator functionality on calculator.net by navigating to Math Calculators section and performing a series of number and operator button clicks on the scientific calculator interface.

Starting URL: https://www.calculator.net/

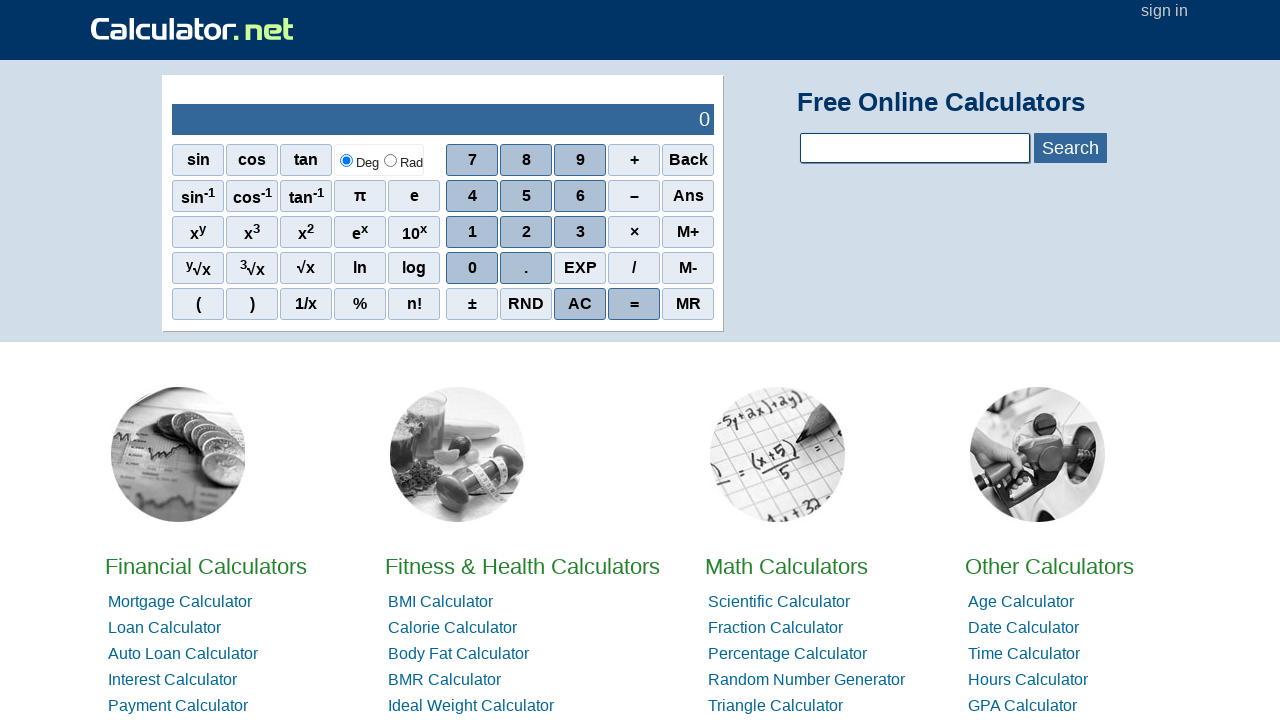

Clicked on Math Calculators link at (786, 566) on a:has-text('Math Calculators')
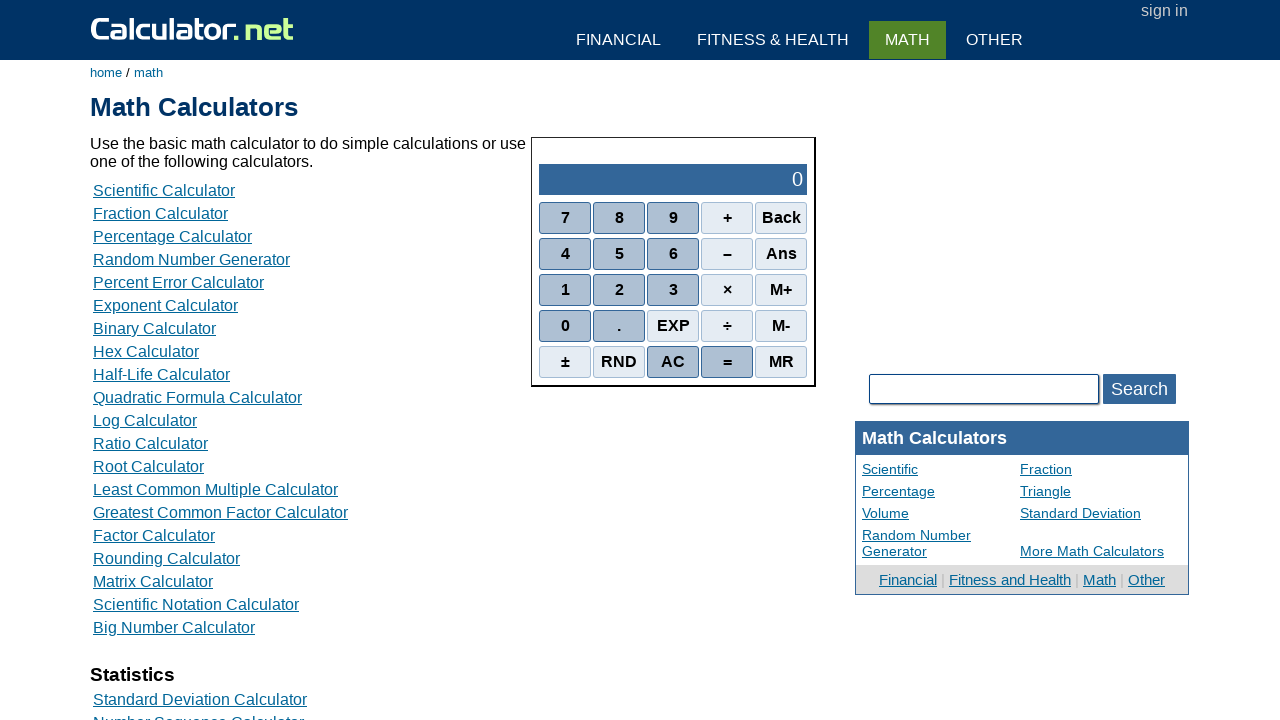

Clicked on scientific calculator output area at (673, 180) on #sciOutPut
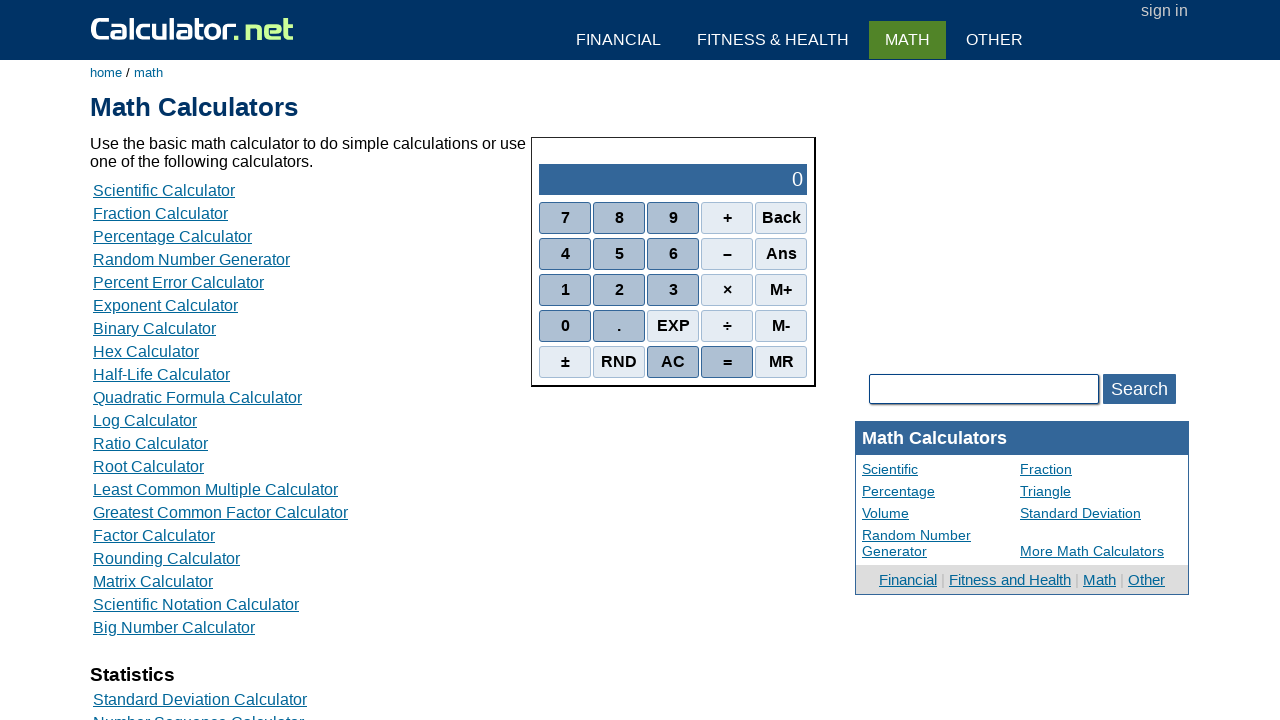

Clicked addition operator button at (727, 218) on span:has-text('+')
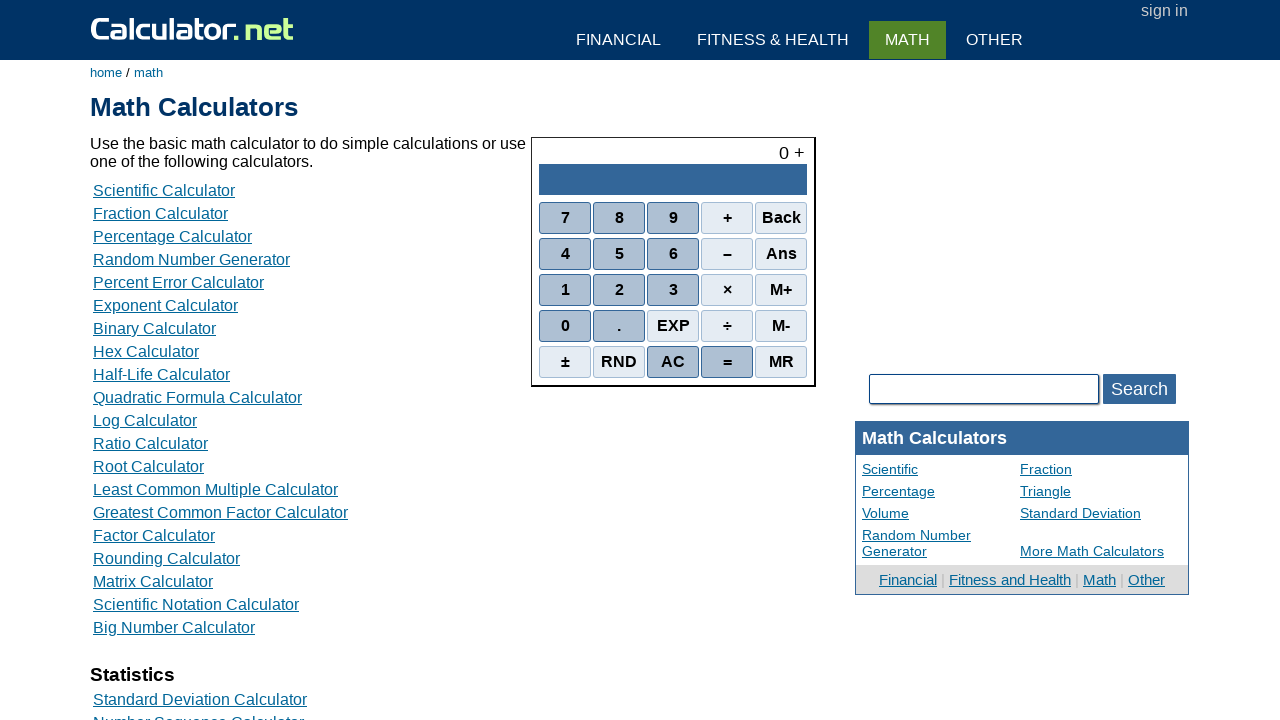

Clicked number 2 at (619, 290) on span:has-text('2')
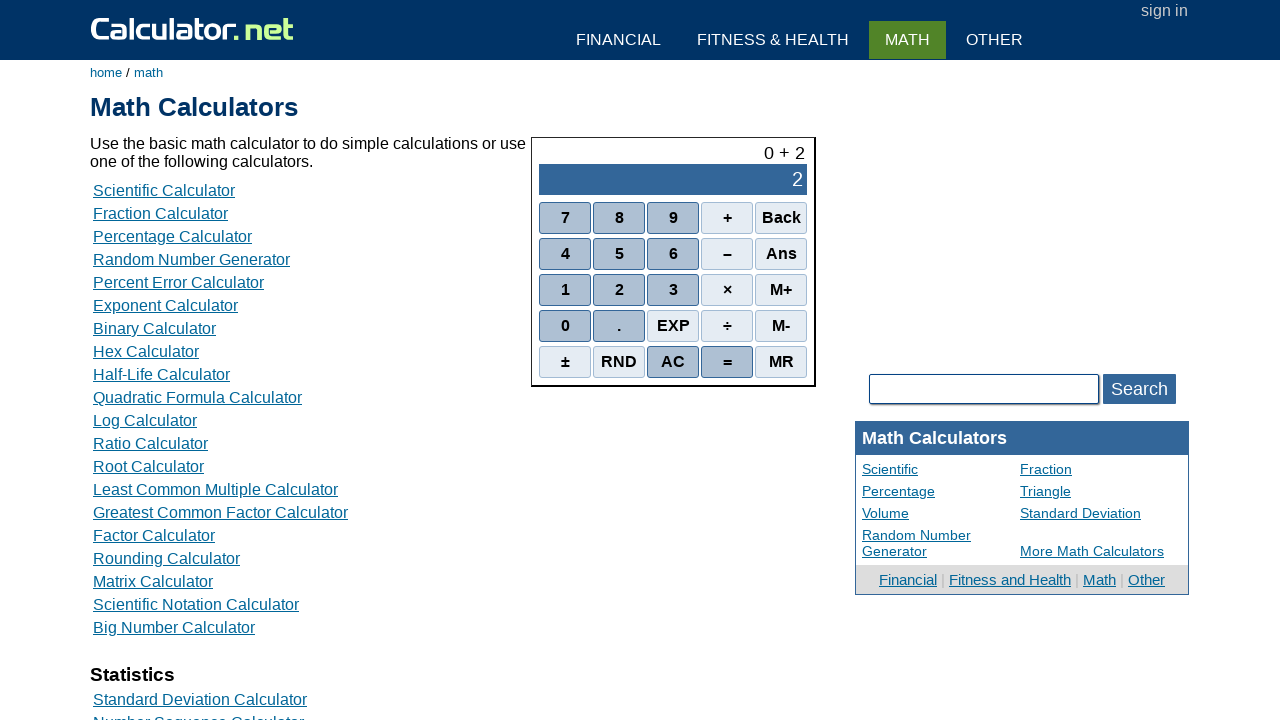

Clicked number 3 at (673, 290) on span:has-text('3')
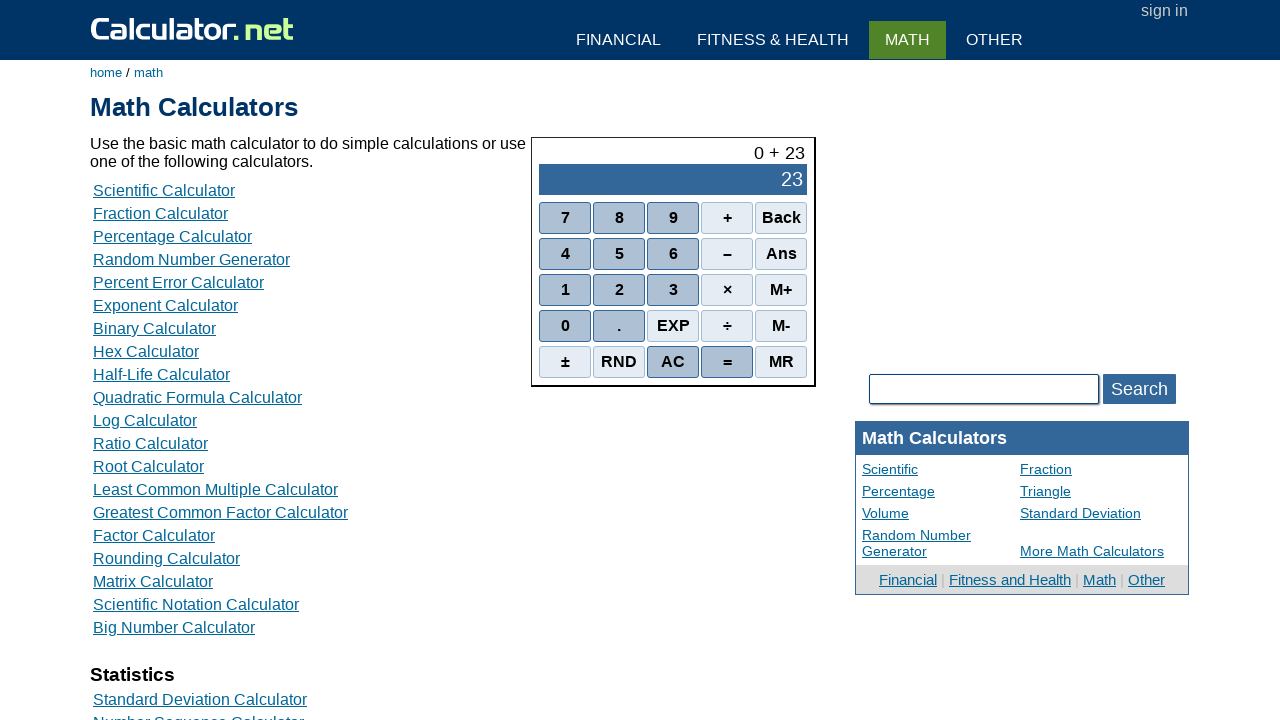

Clicked number 4 at (565, 254) on span:has-text('4')
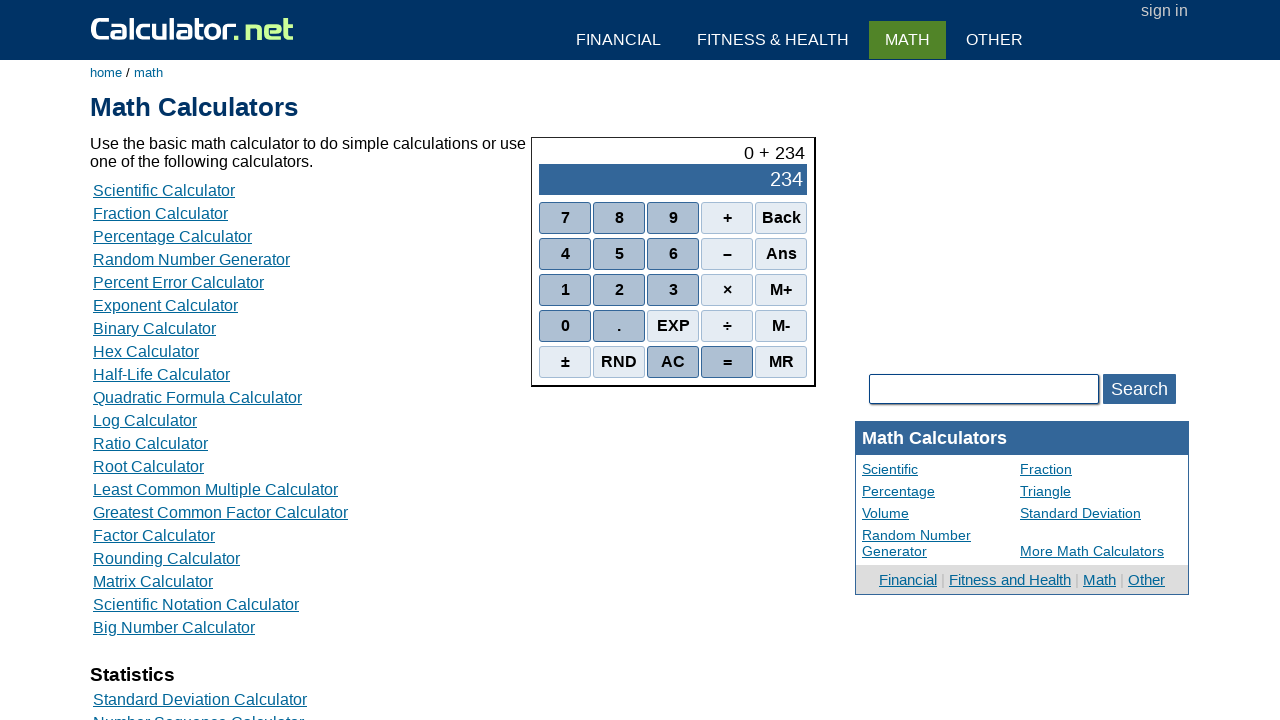

Clicked number 2 again at (619, 290) on span:has-text('2')
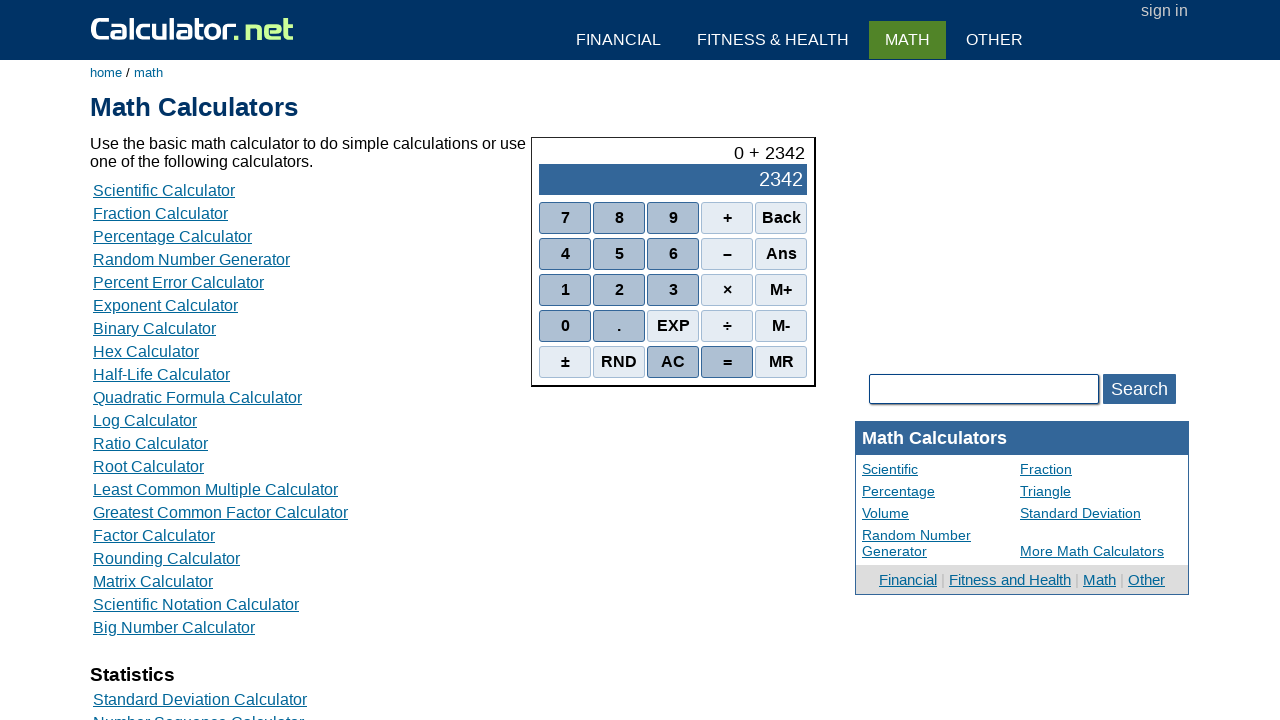

Clicked number 3 again at (673, 290) on span:has-text('3')
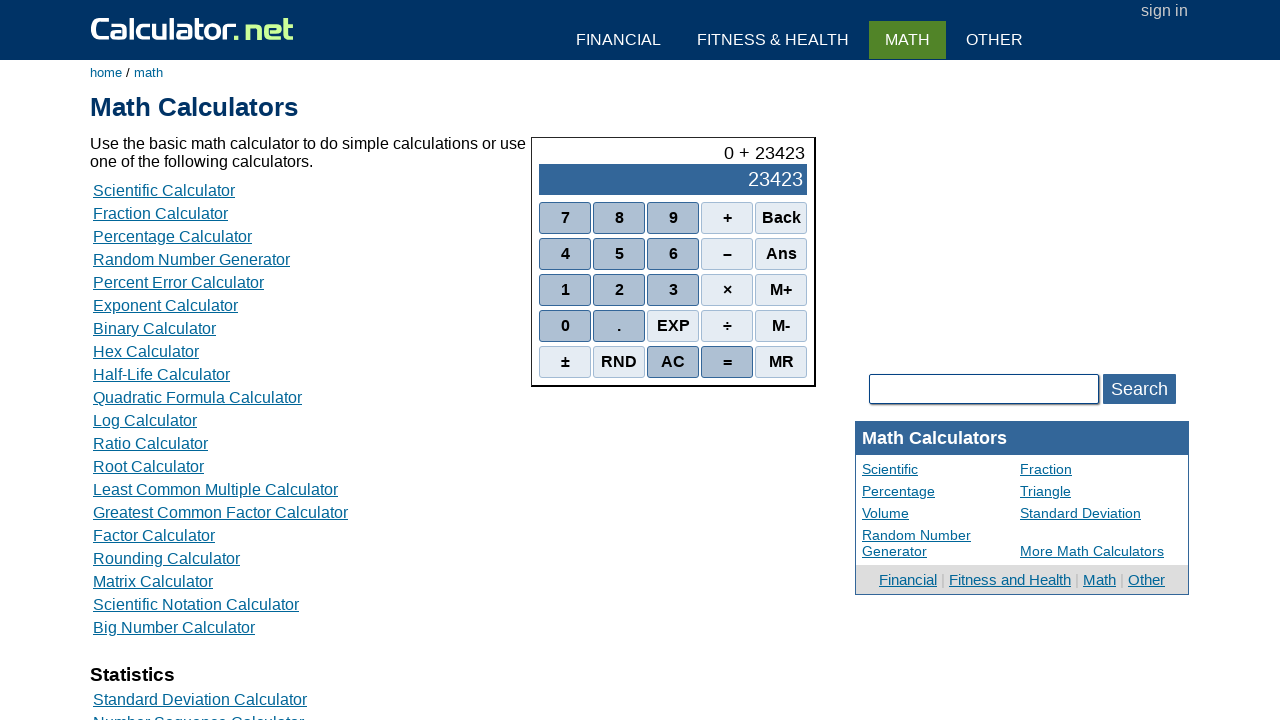

Clicked number 4 again at (565, 254) on span:has-text('4')
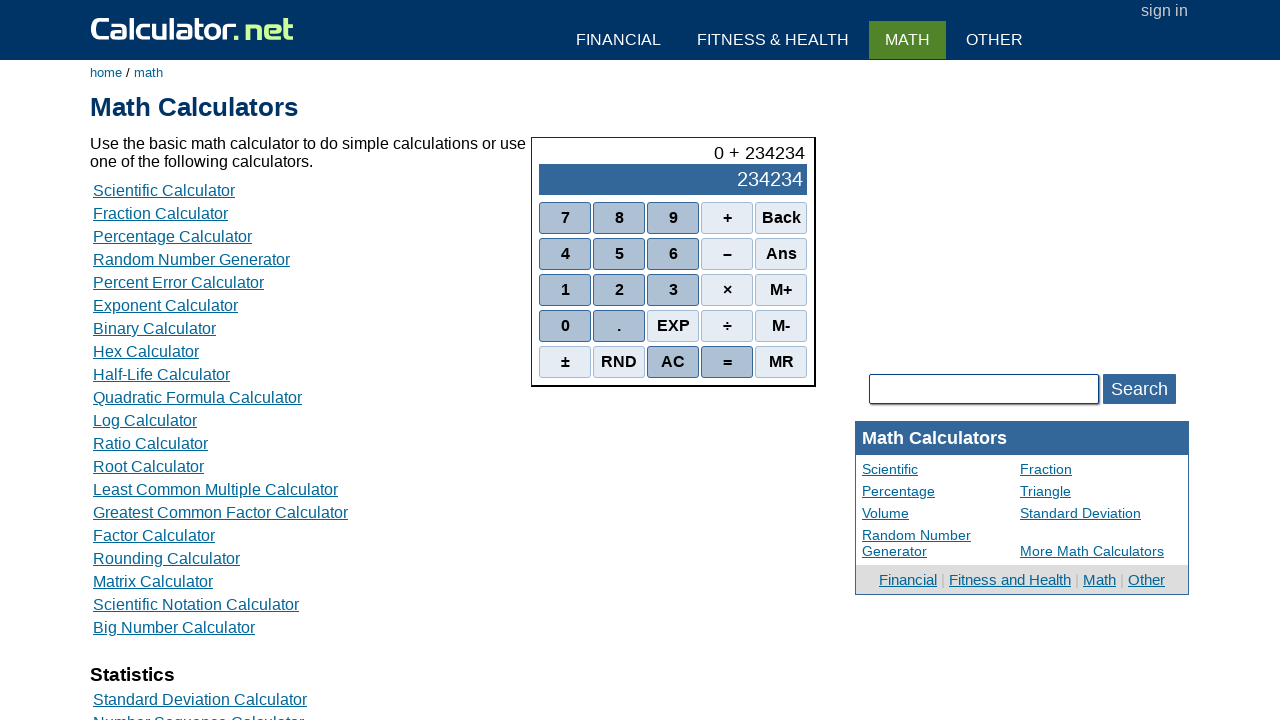

Clicked operator button using xpath at (727, 218) on xpath=//tbody/tr[1]/td[1]/div[2]/div[1]/span[4]
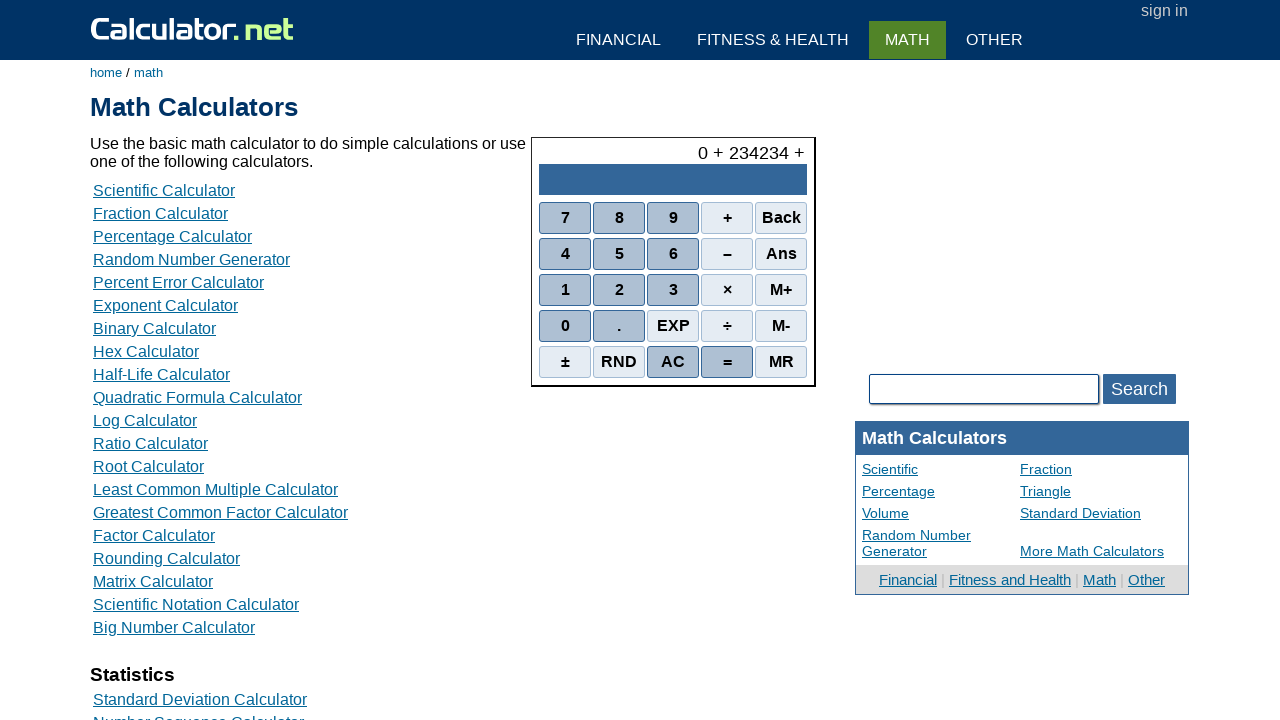

Clicked number 3 at (673, 290) on span:has-text('3')
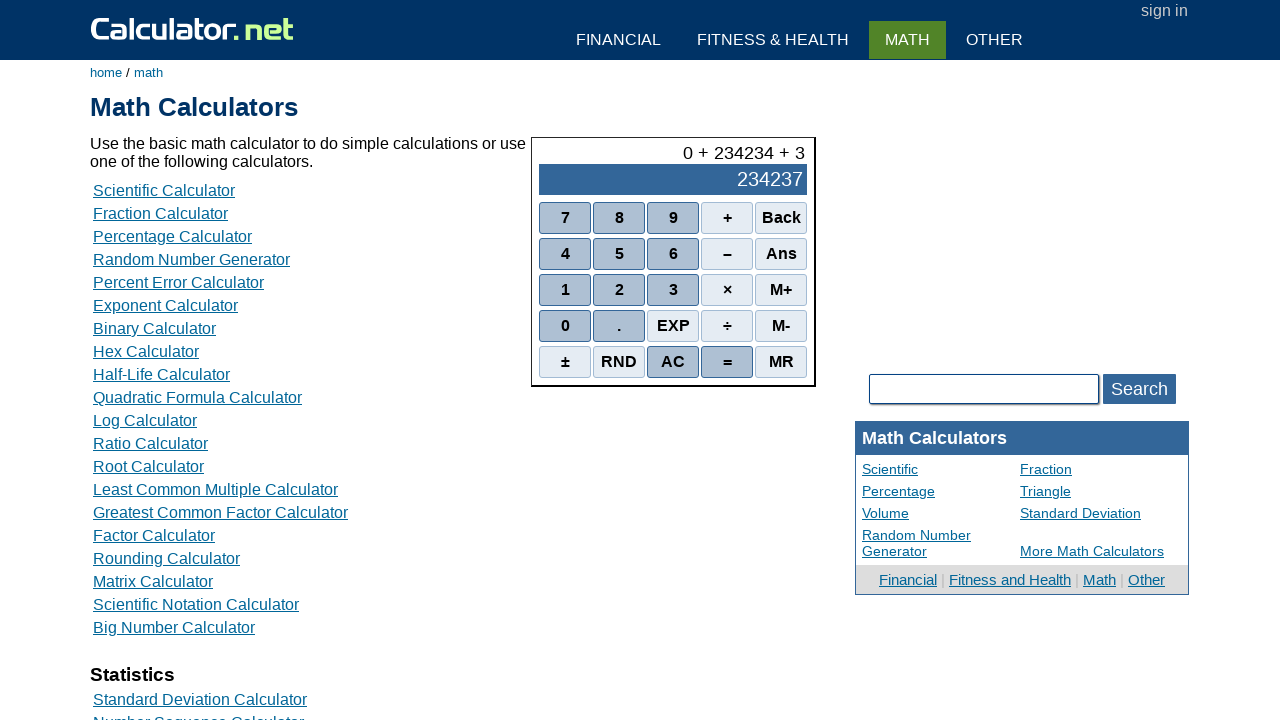

Clicked number 4 at (565, 254) on span:has-text('4')
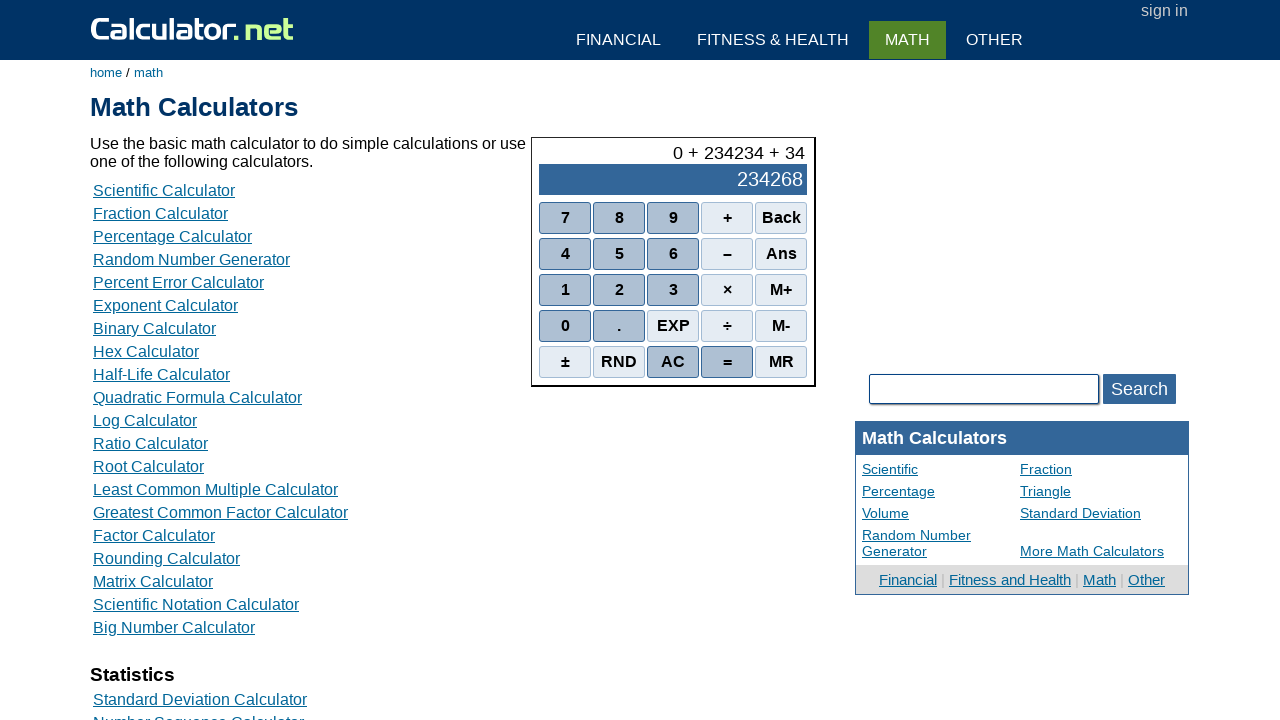

Clicked number 5 at (619, 254) on span:has-text('5')
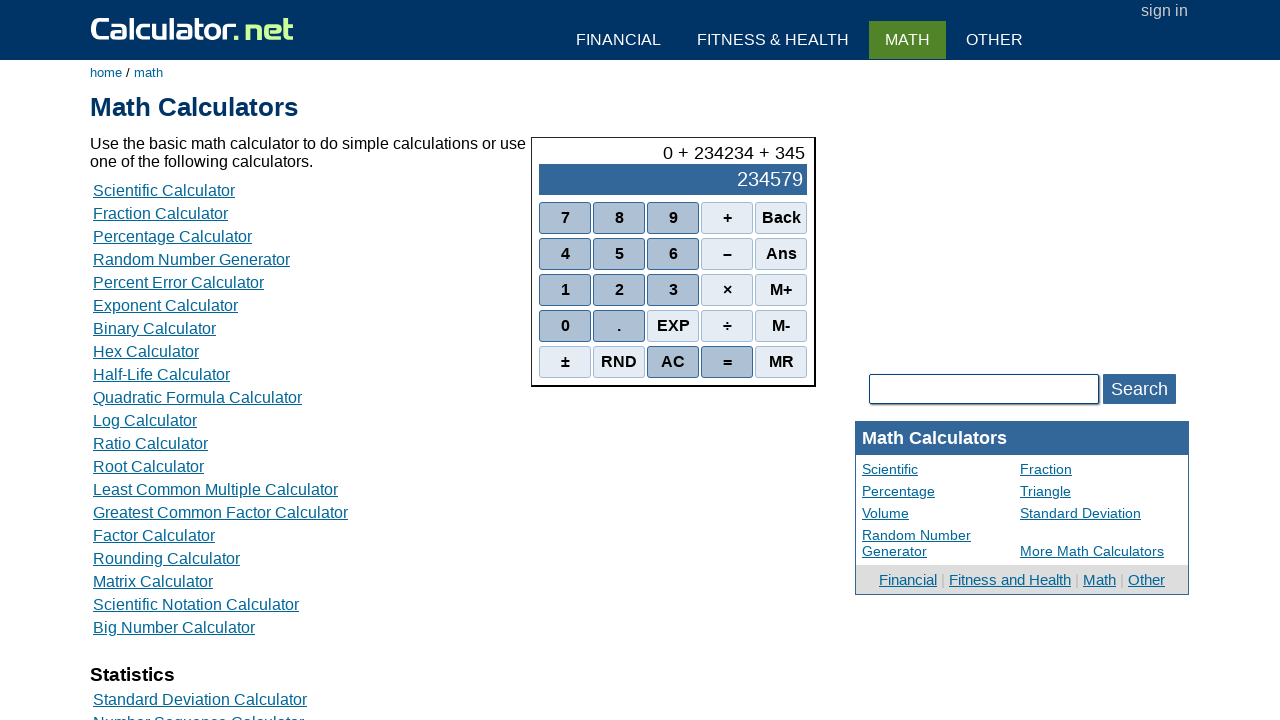

Clicked number 3 again at (673, 290) on span:has-text('3')
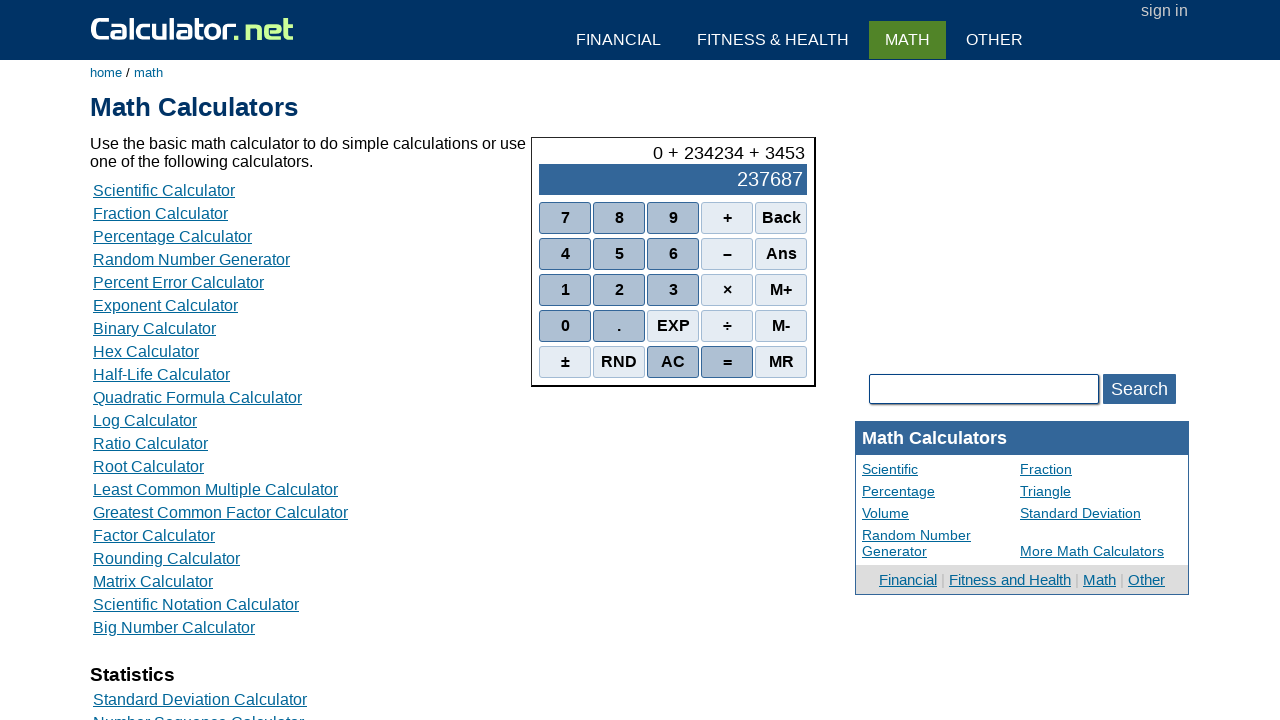

Clicked number 4 again at (565, 254) on span:has-text('4')
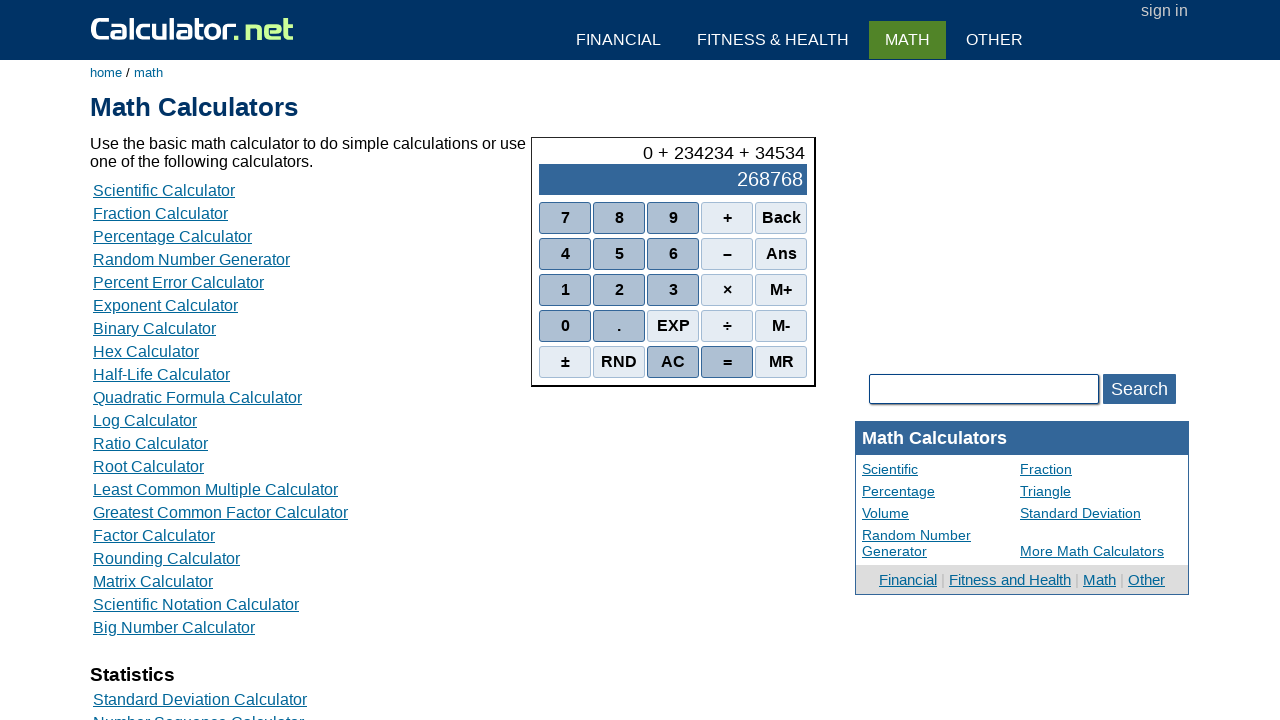

Clicked number 5 again at (619, 254) on span:has-text('5')
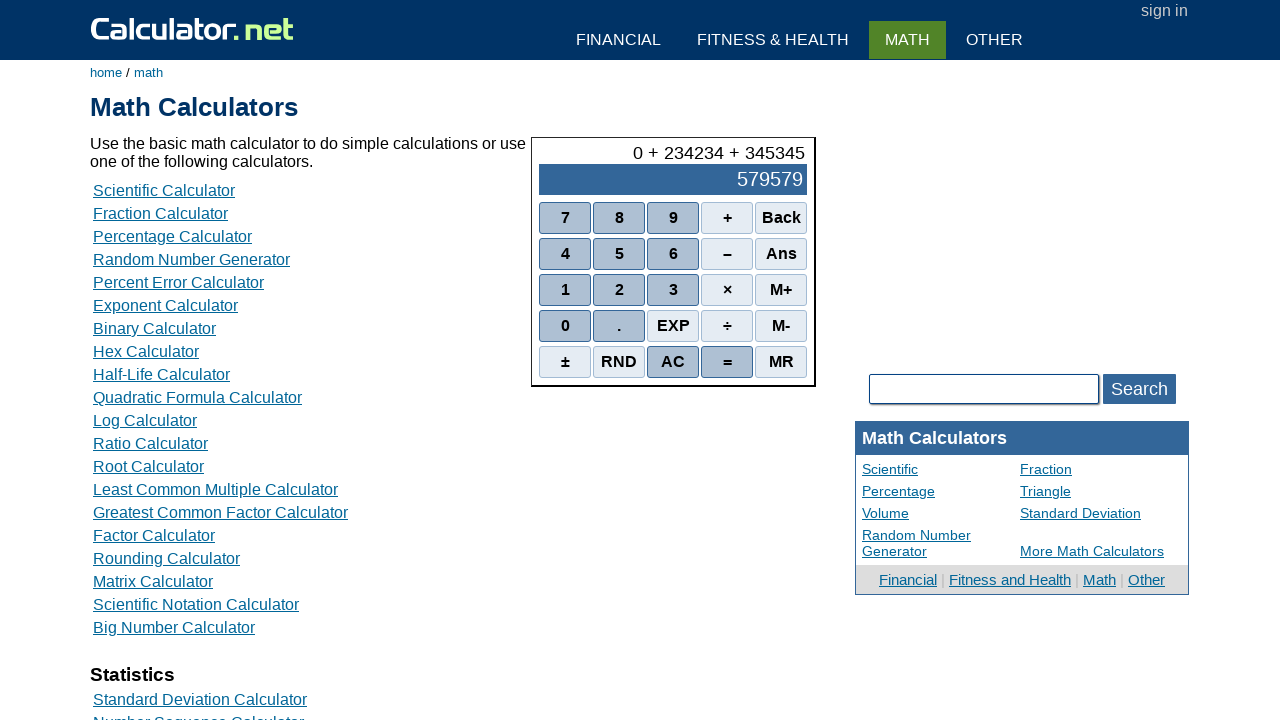

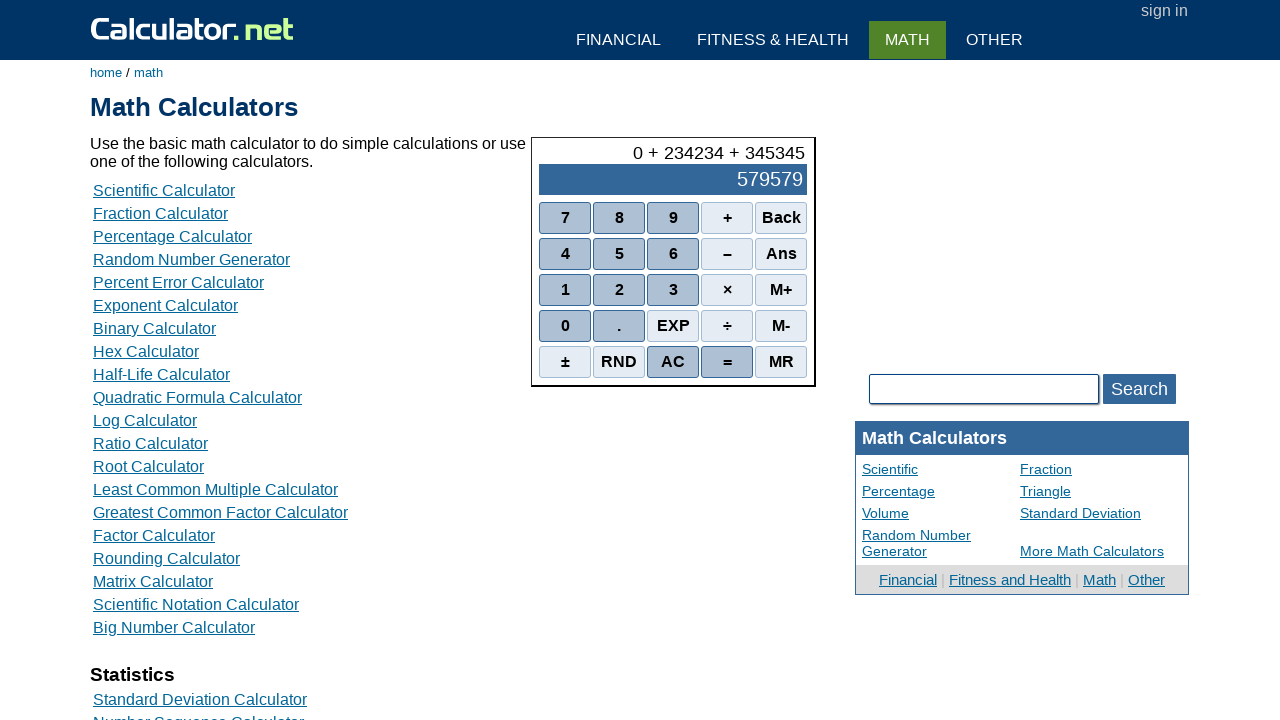